Tests jQuery UI custom dropdown list by clicking to open, selecting items from the list, and verifying selections for multiple values.

Starting URL: http://jqueryui.com/resources/demos/selectmenu/default.html

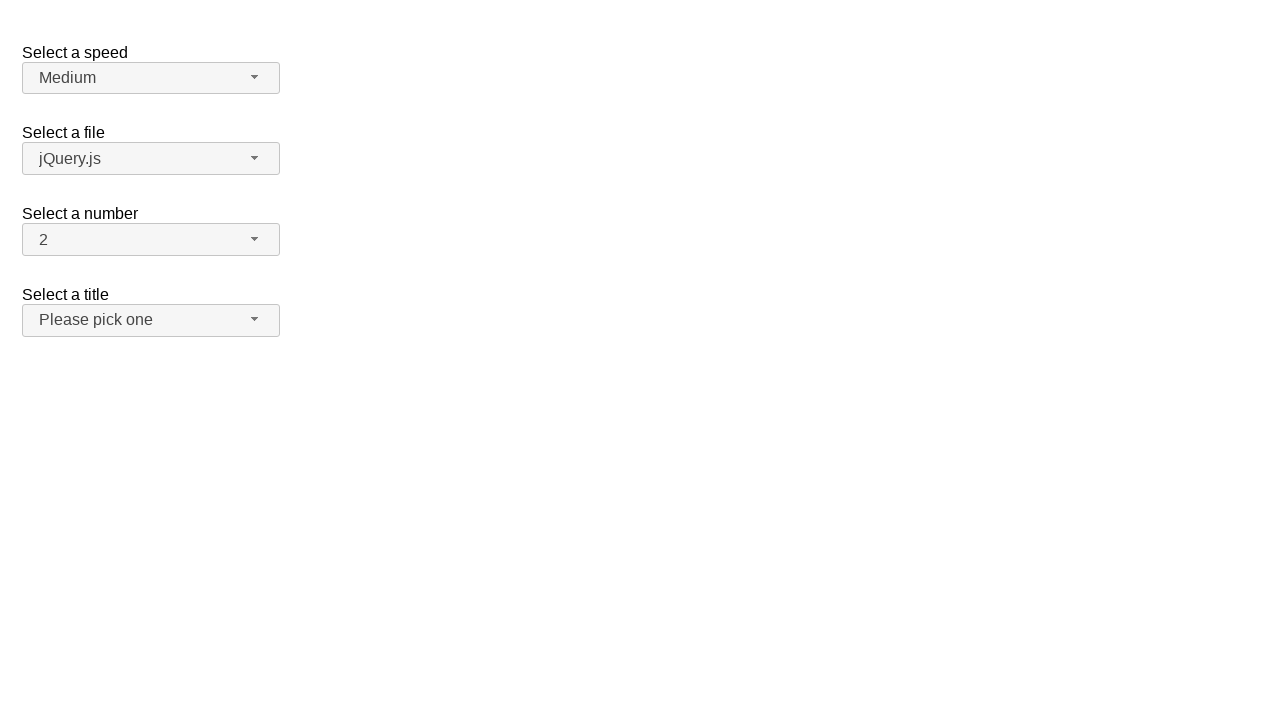

Clicked number dropdown button to open list at (151, 240) on #number-button
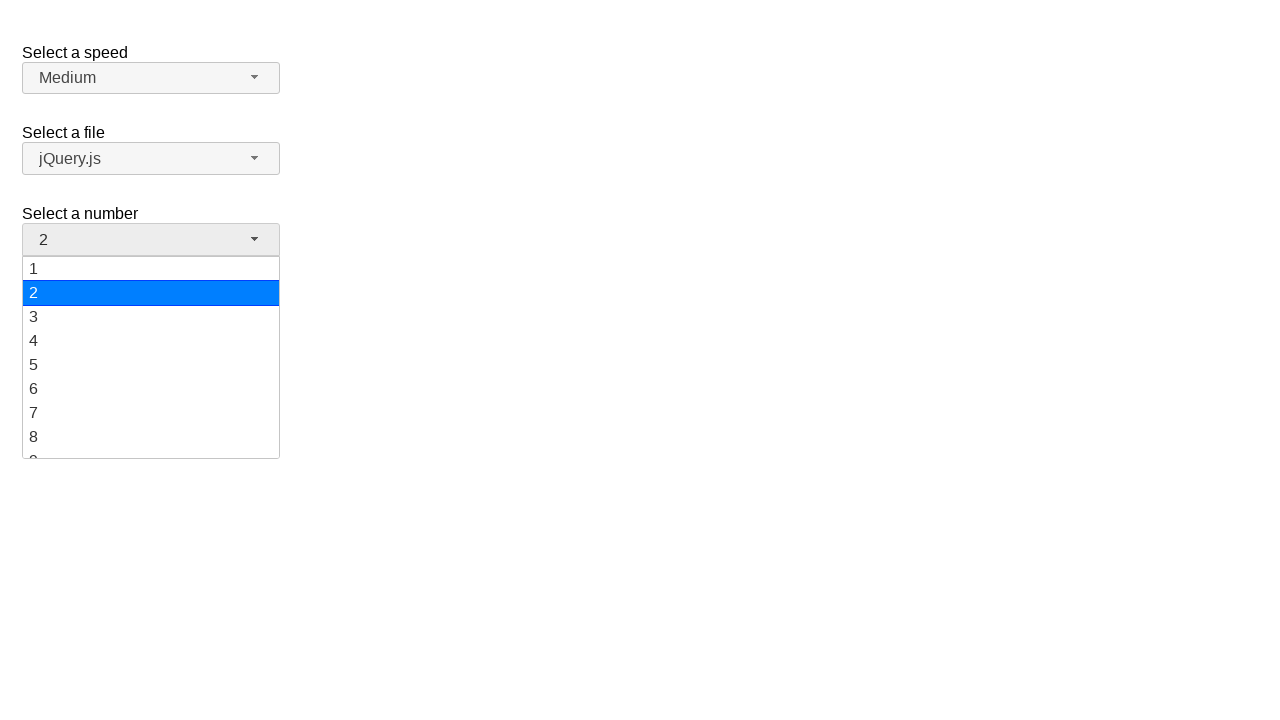

Dropdown menu items loaded
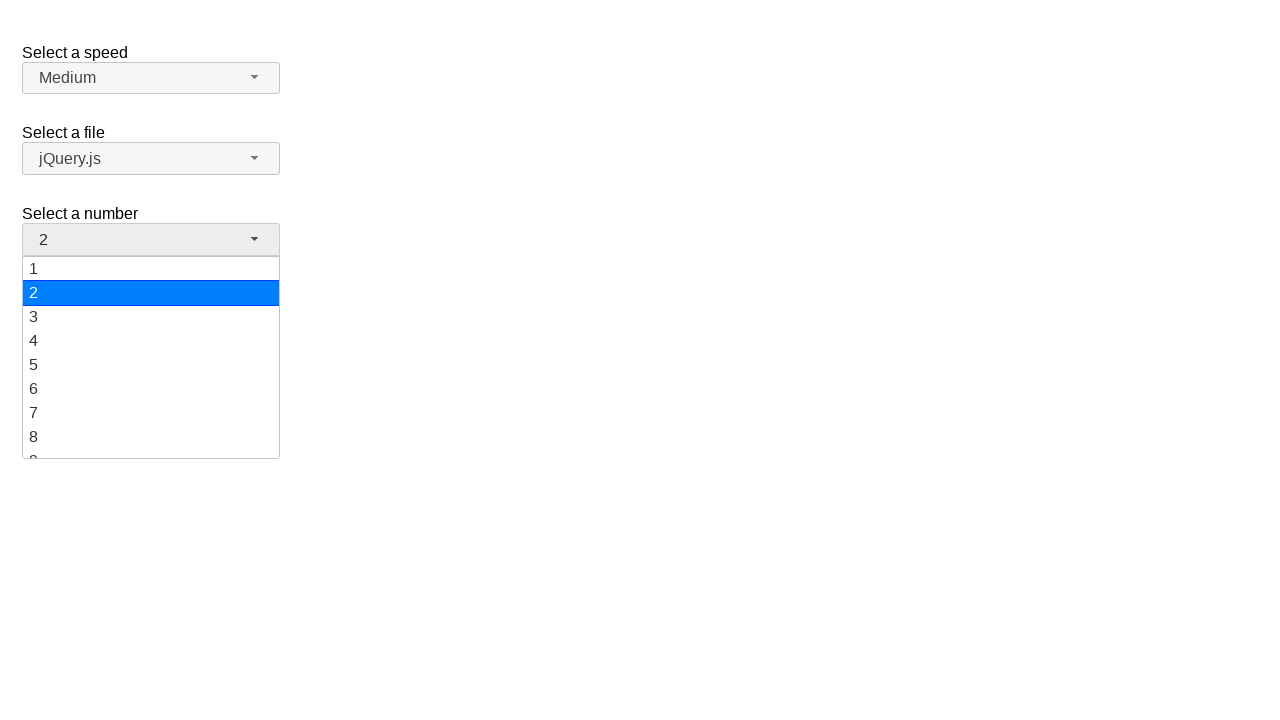

Selected option '19' from dropdown at (151, 445) on #number-menu li.ui-menu-item div:text('19')
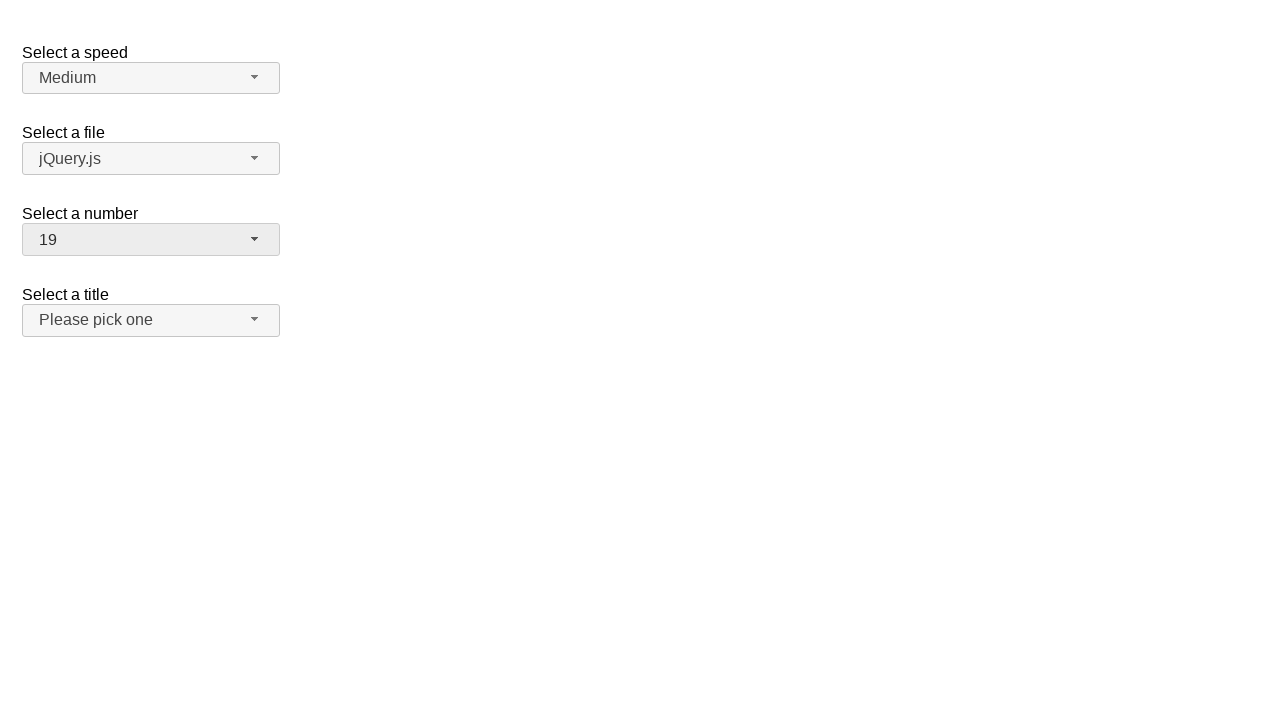

Verified that '19' is selected in the dropdown
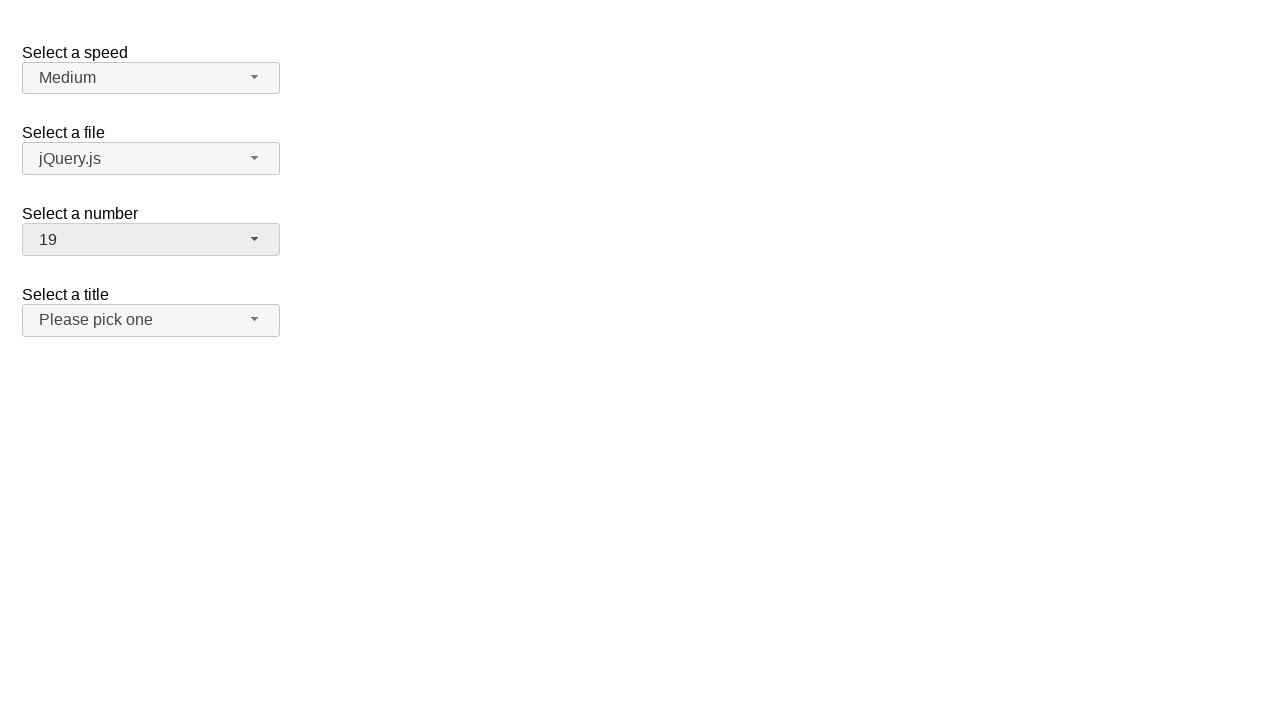

Clicked number dropdown button to open list again at (151, 240) on #number-button
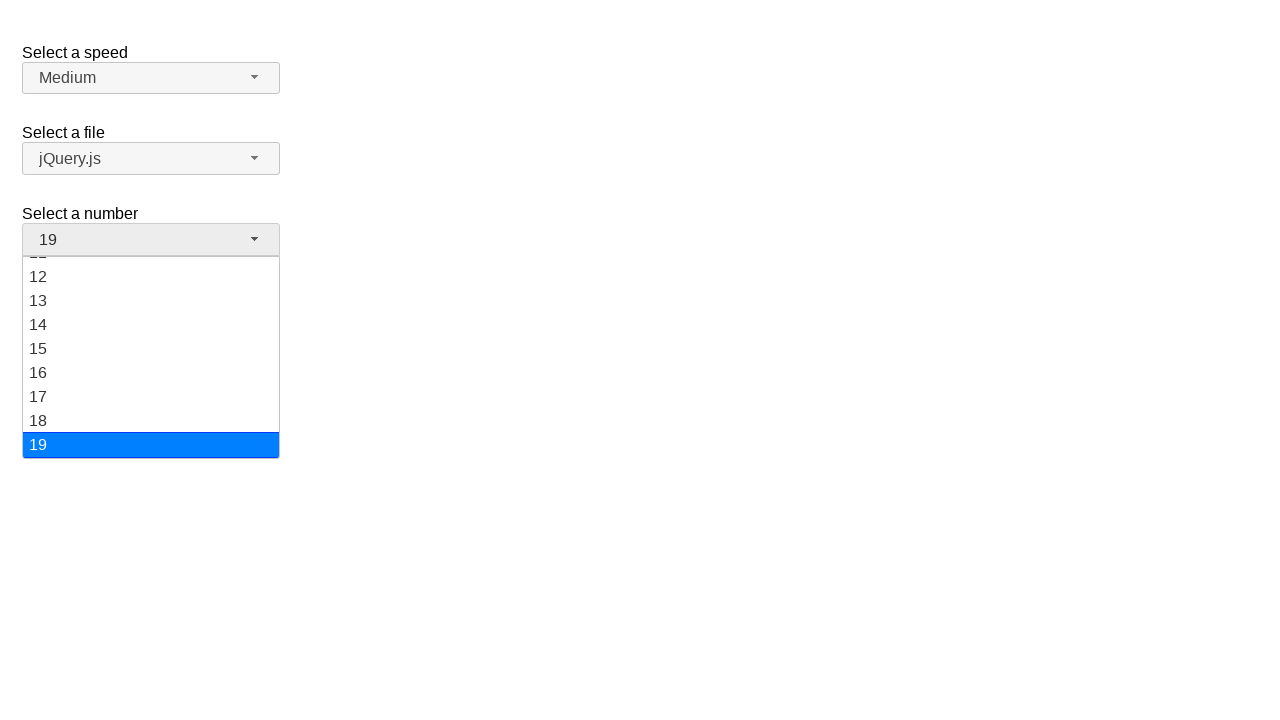

Dropdown menu items loaded for second selection
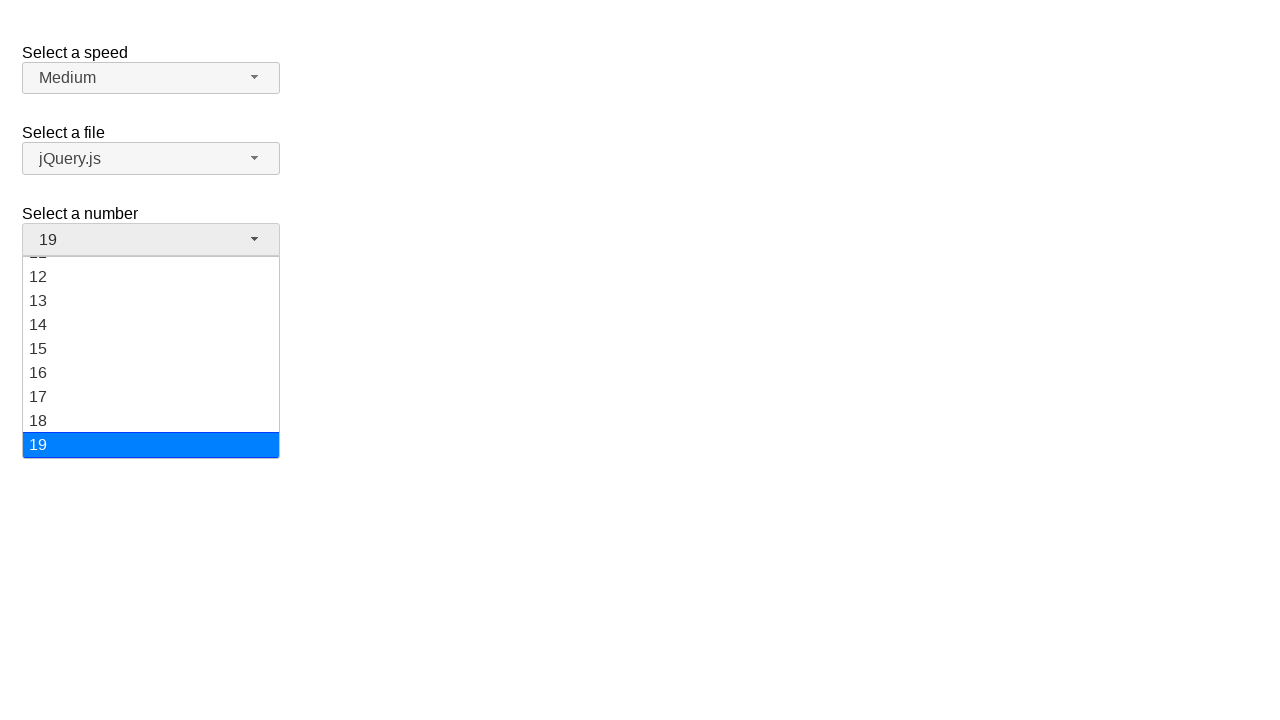

Selected option '1' from dropdown at (151, 269) on #number-menu li.ui-menu-item div:text('1')
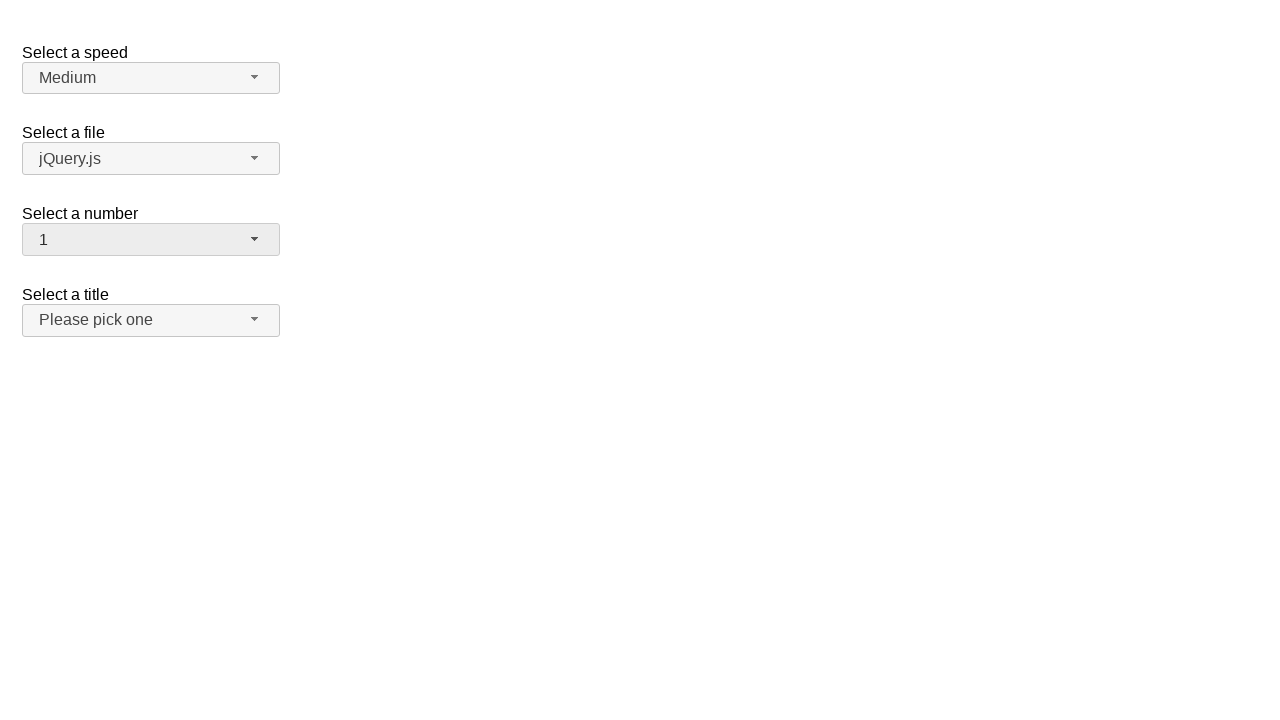

Verified that '1' is selected in the dropdown
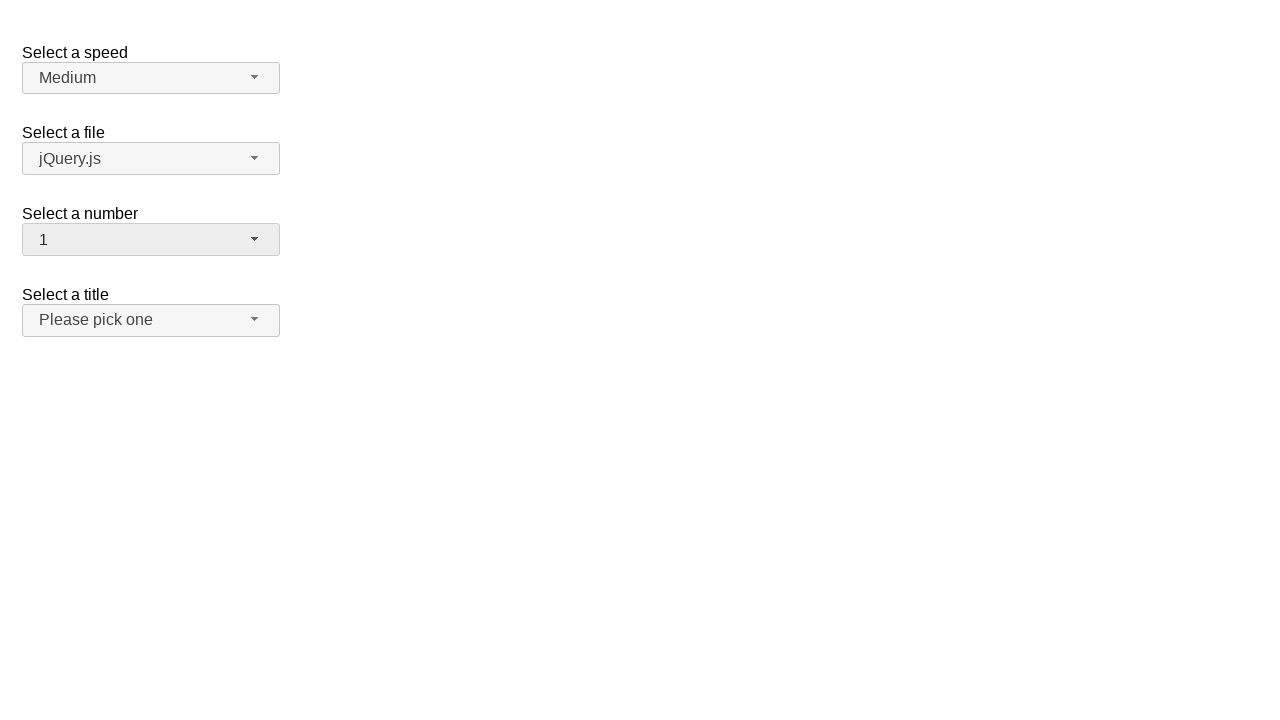

Clicked number dropdown button to open list for third time at (151, 240) on #number-button
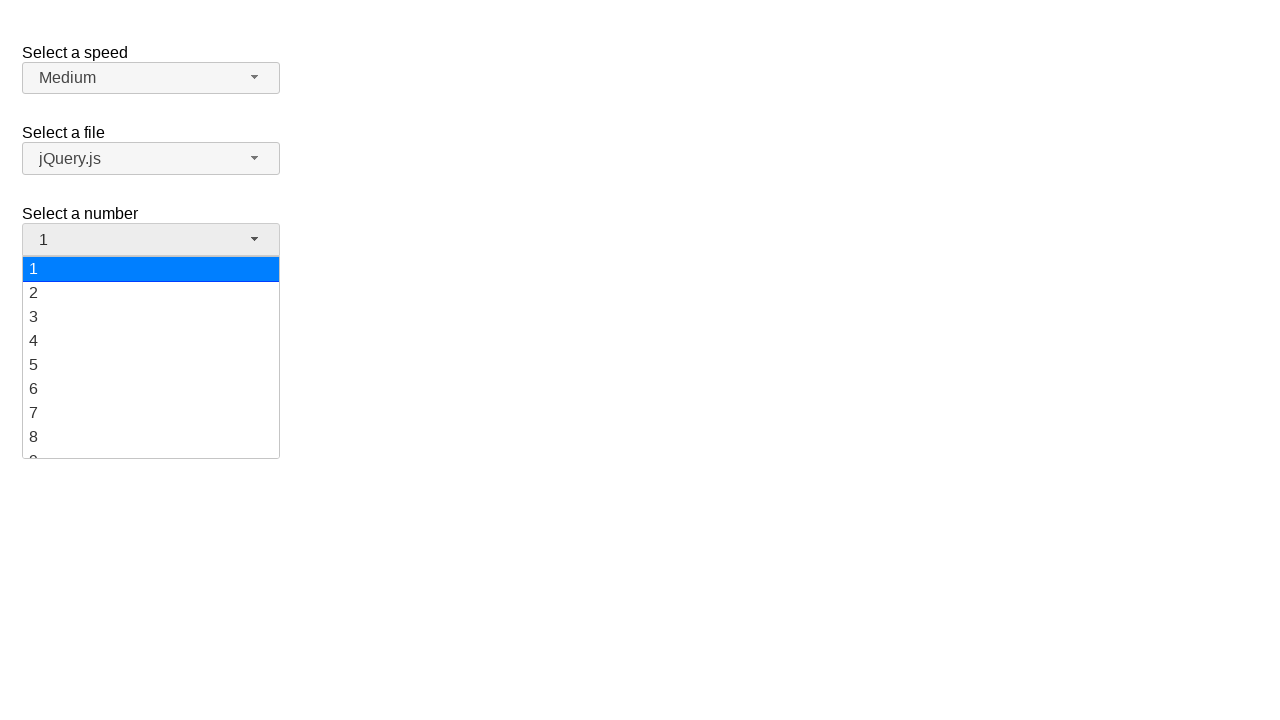

Dropdown menu items loaded for third selection
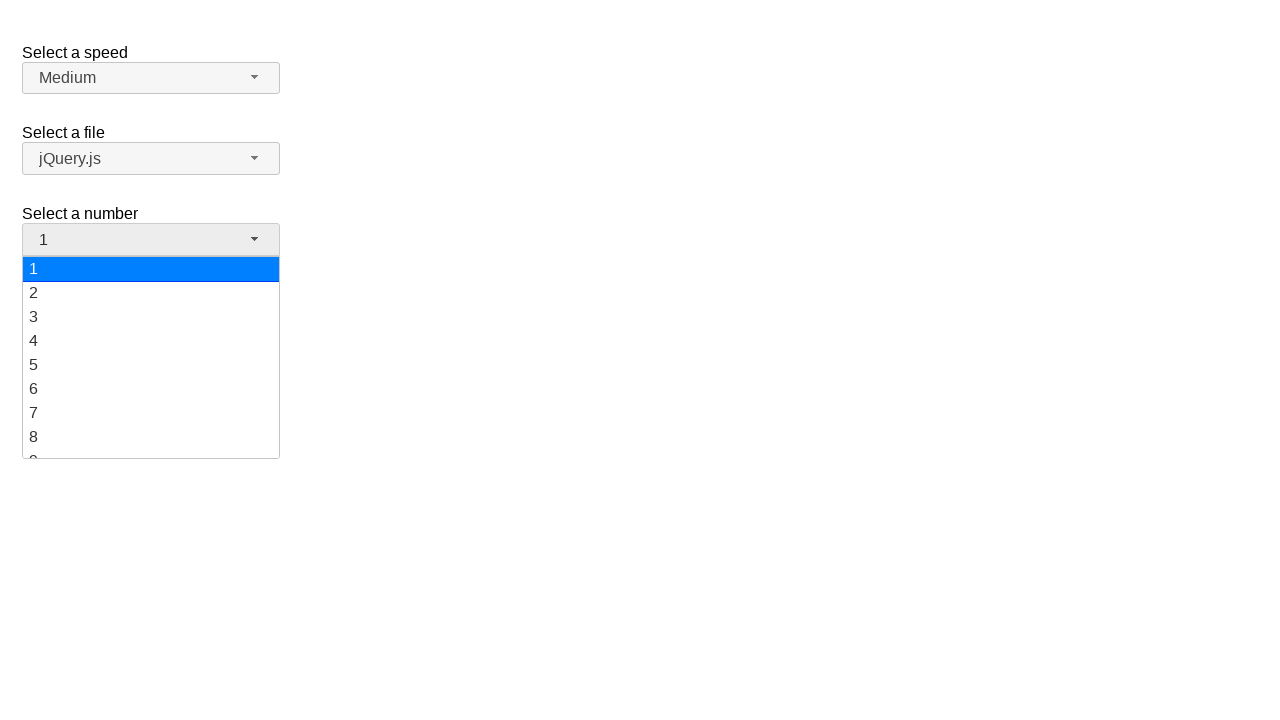

Selected option '14' from dropdown at (151, 357) on #number-menu li.ui-menu-item div:text('14')
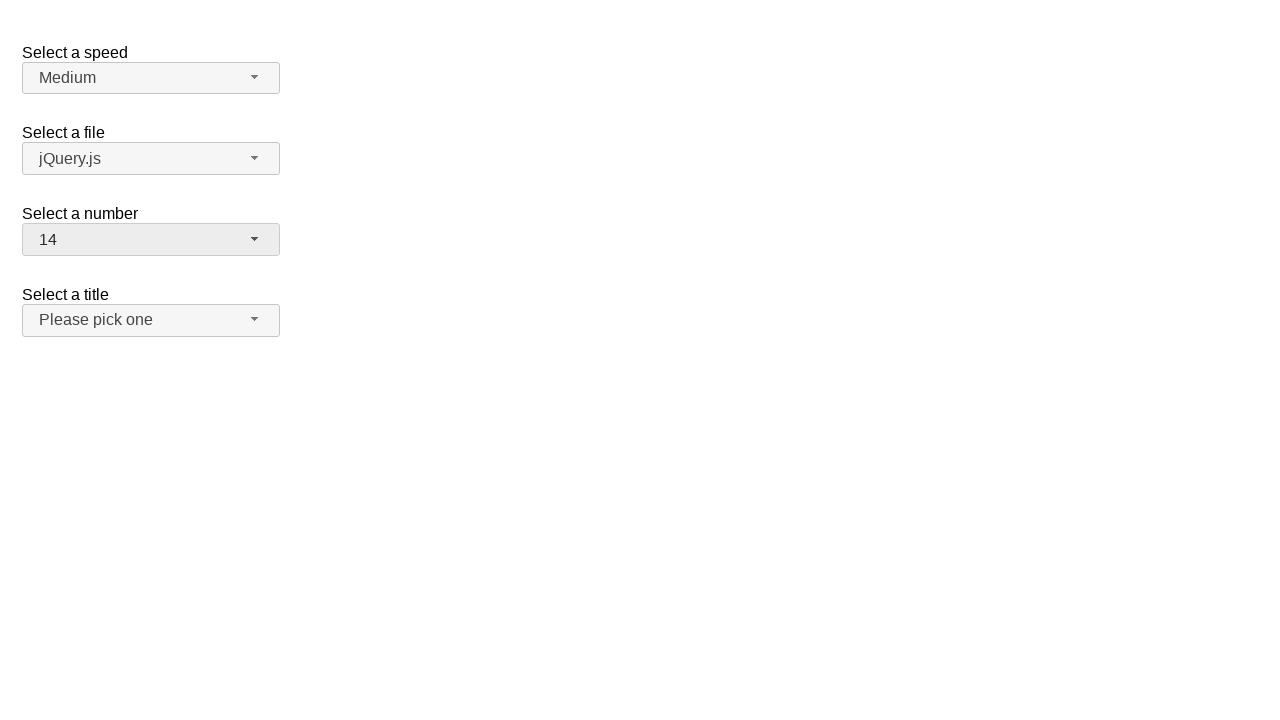

Verified that '14' is selected in the dropdown
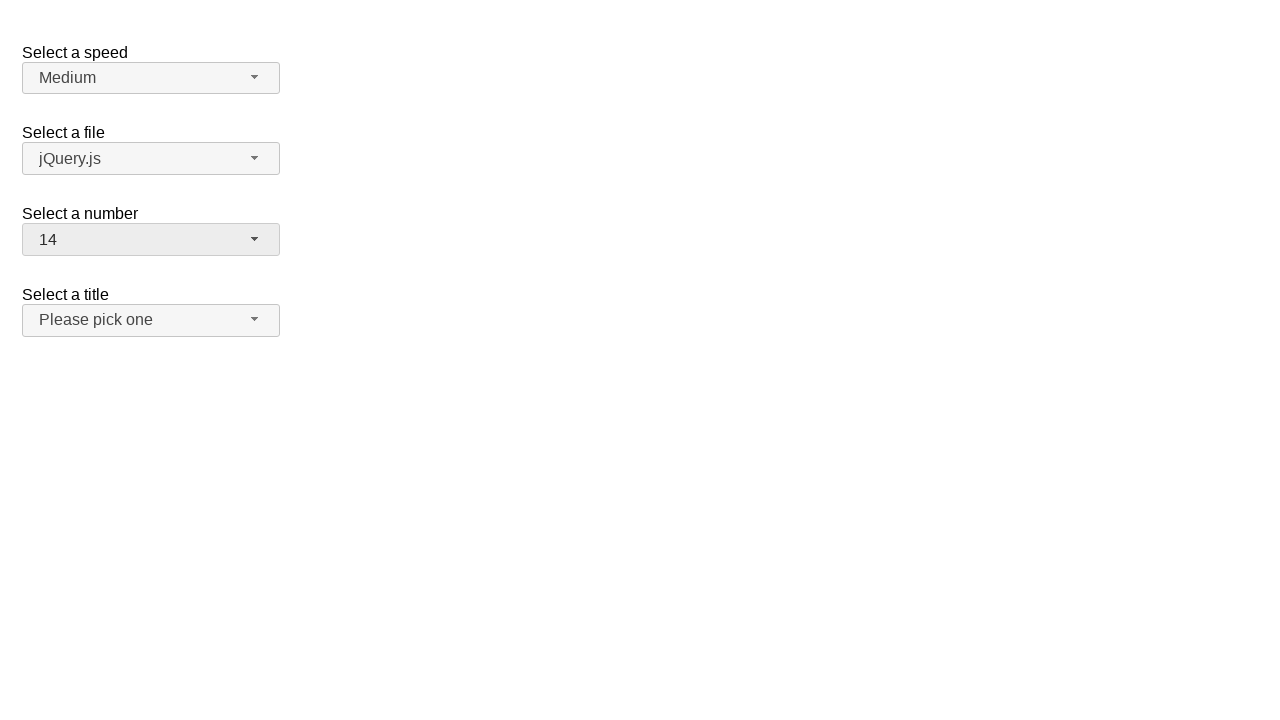

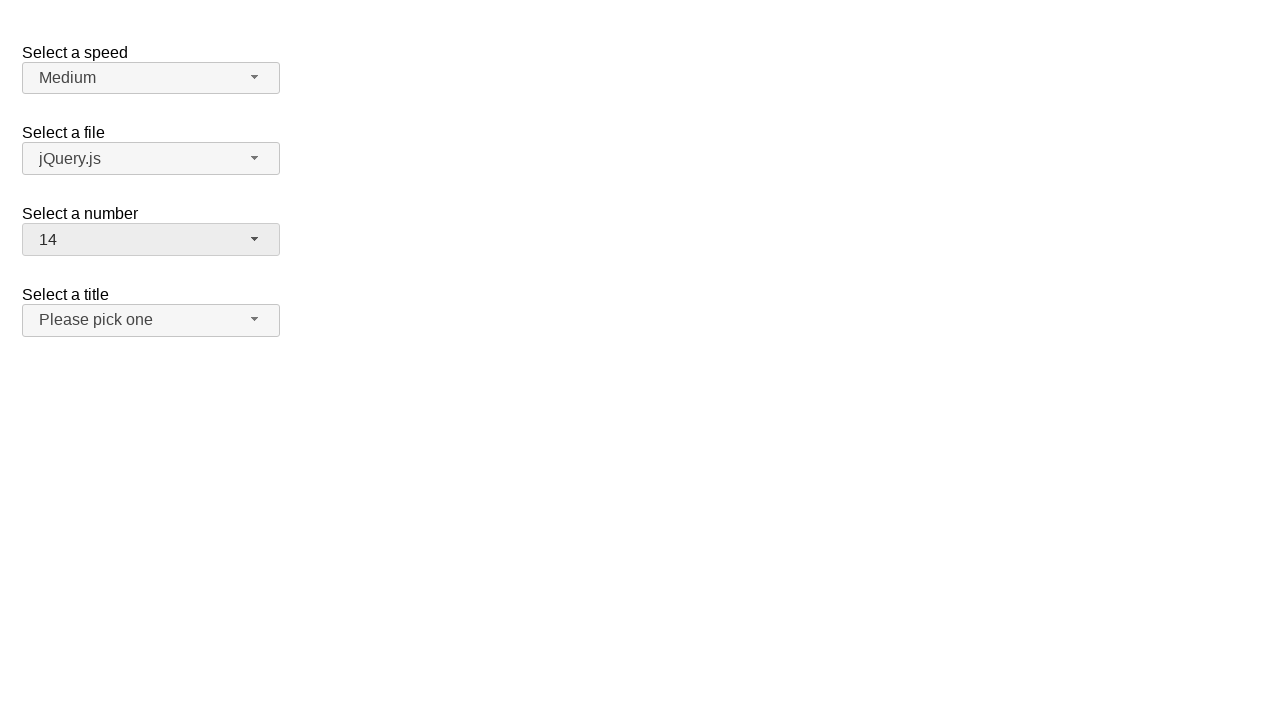